Tests the copy text functionality by double-clicking a button and verifying field interaction

Starting URL: http://testautomationpractice.blogspot.com/

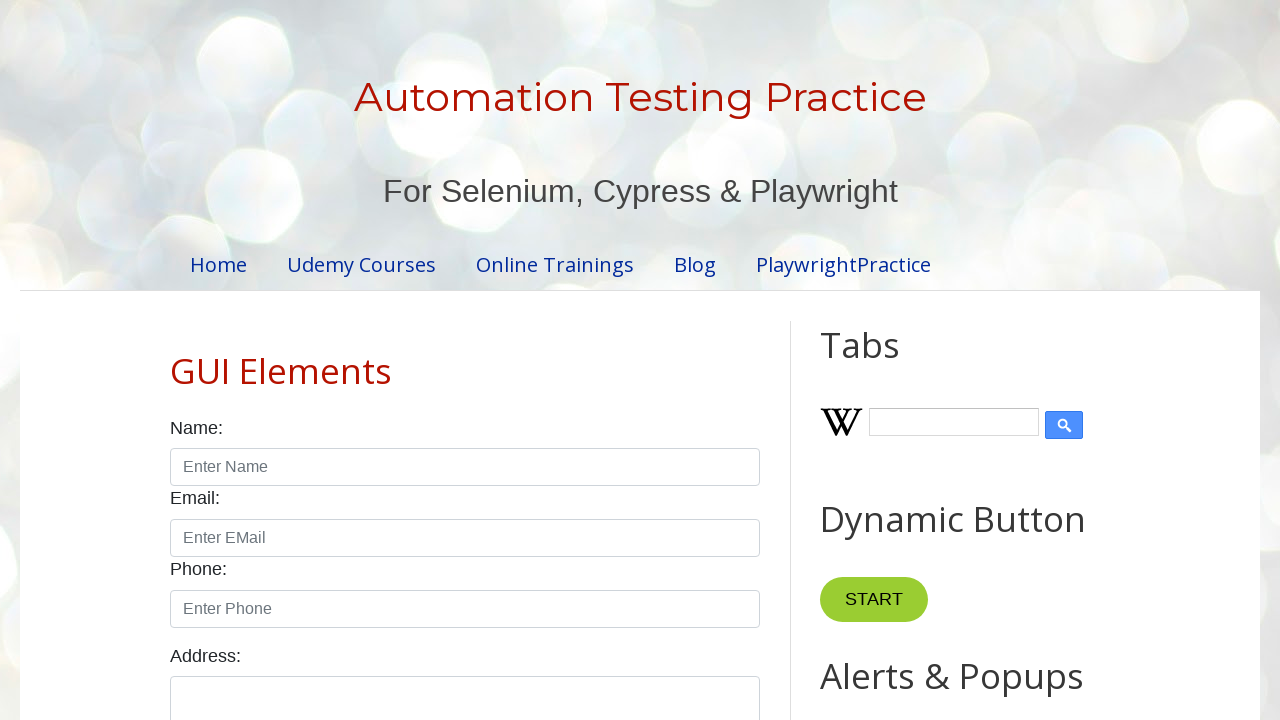

Double-clicked the 'Copy Text' button to trigger copy action at (885, 360) on button:has-text('Copy Text')
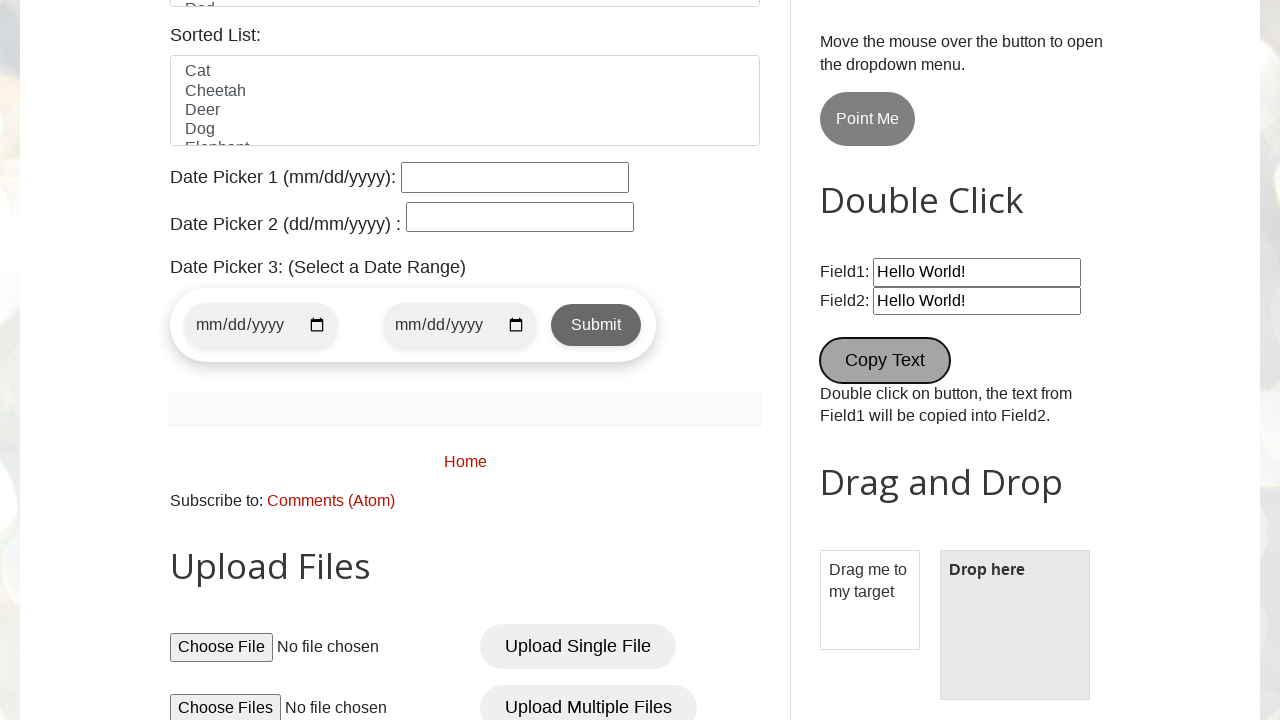

Field #field1 loaded after copy action
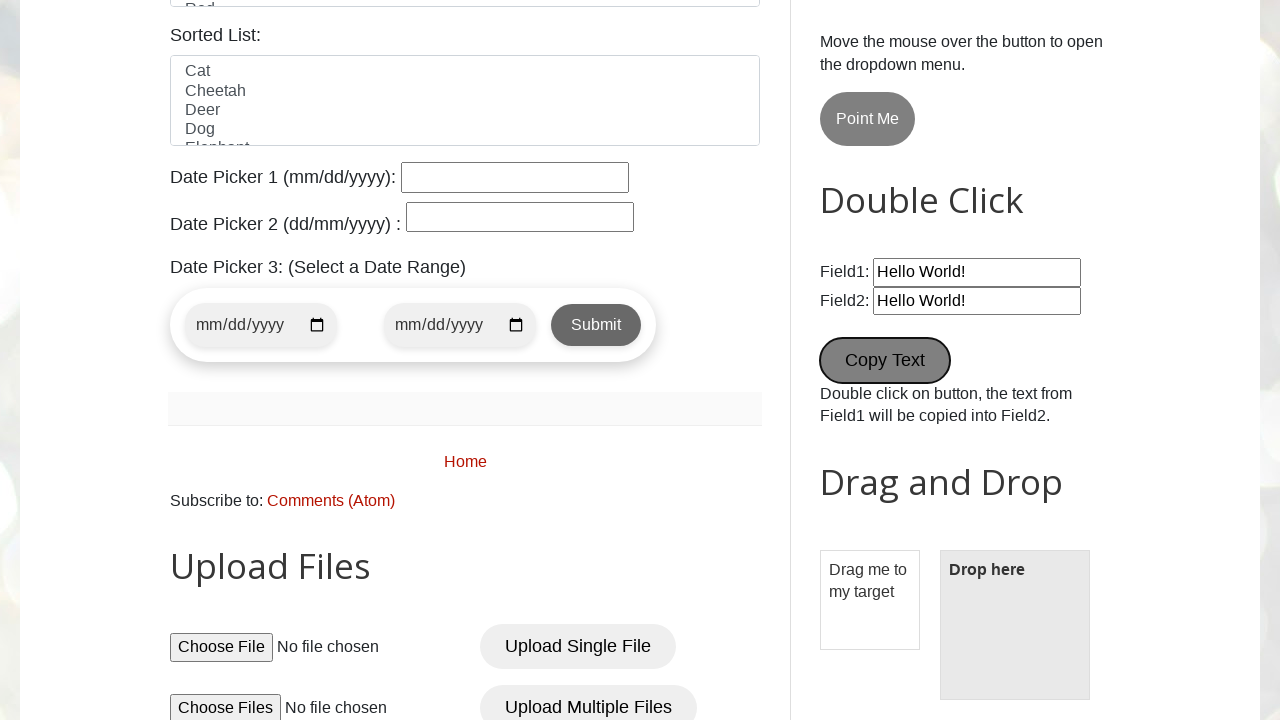

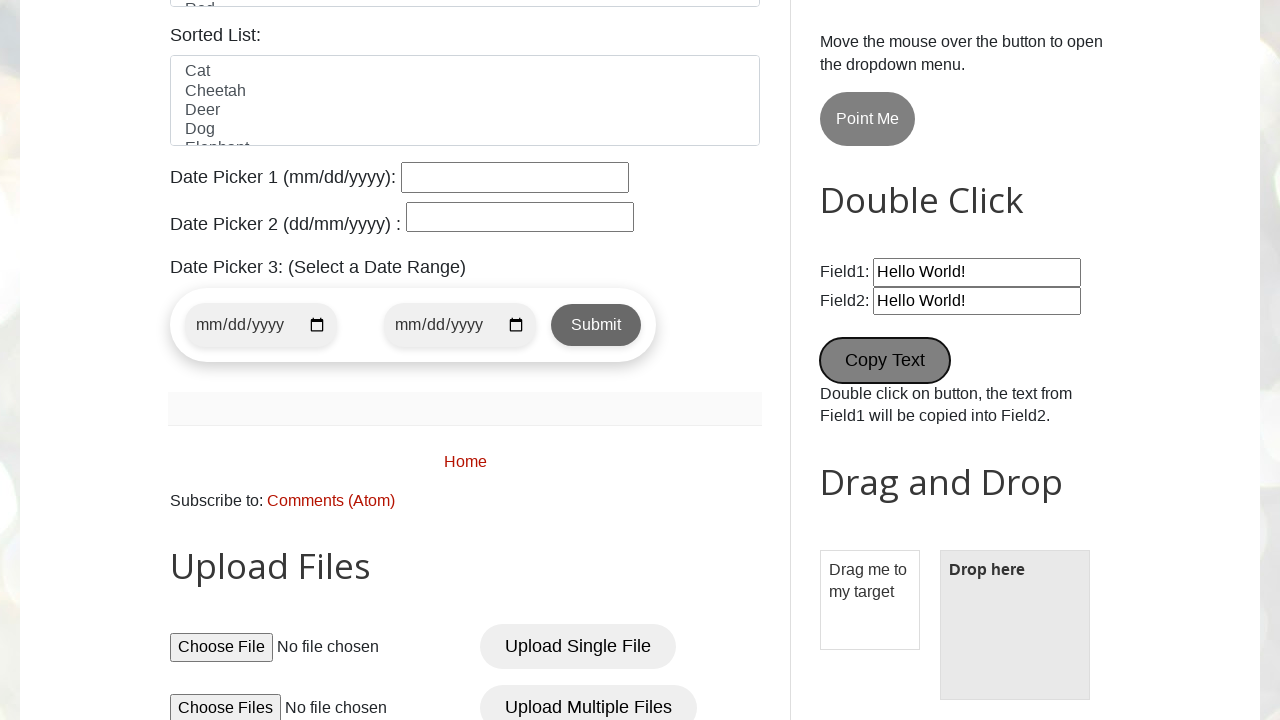